Tests UI elements on Salesforce login page by checking link properties and toggling the remember checkbox

Starting URL: https://login.salesforce.com/?locale=in

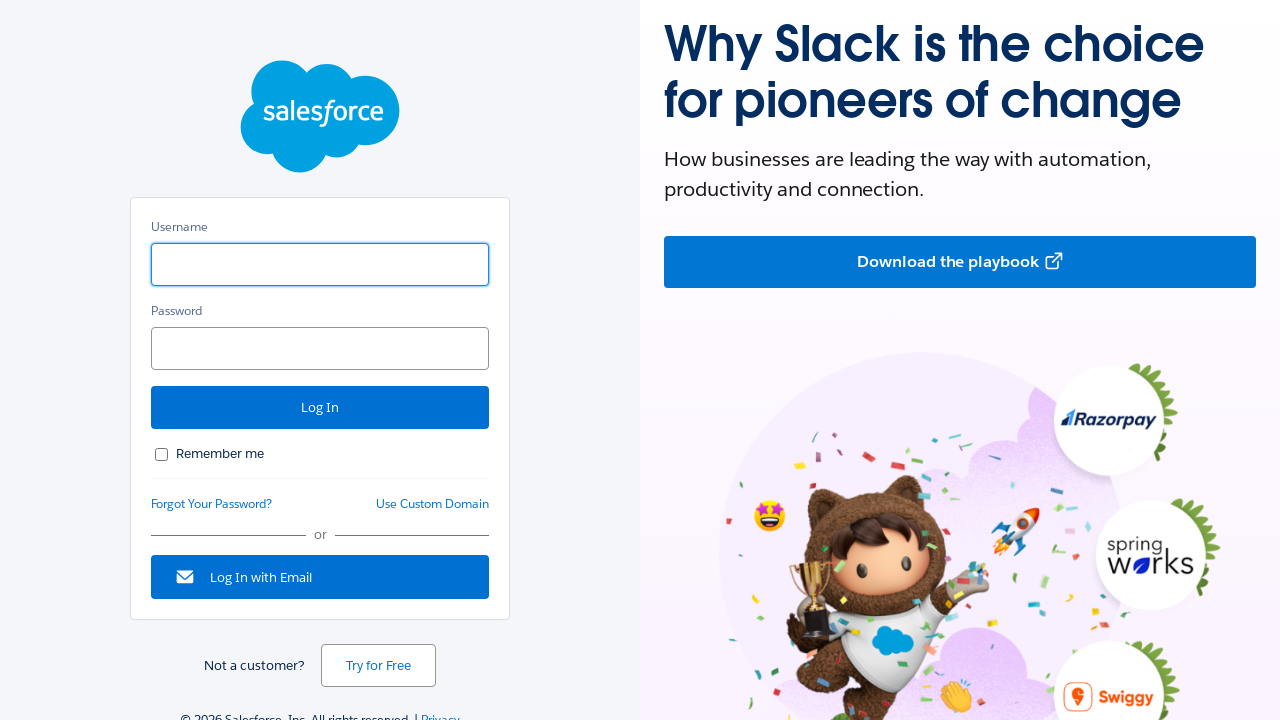

Located 'Forgot Your Password?' link
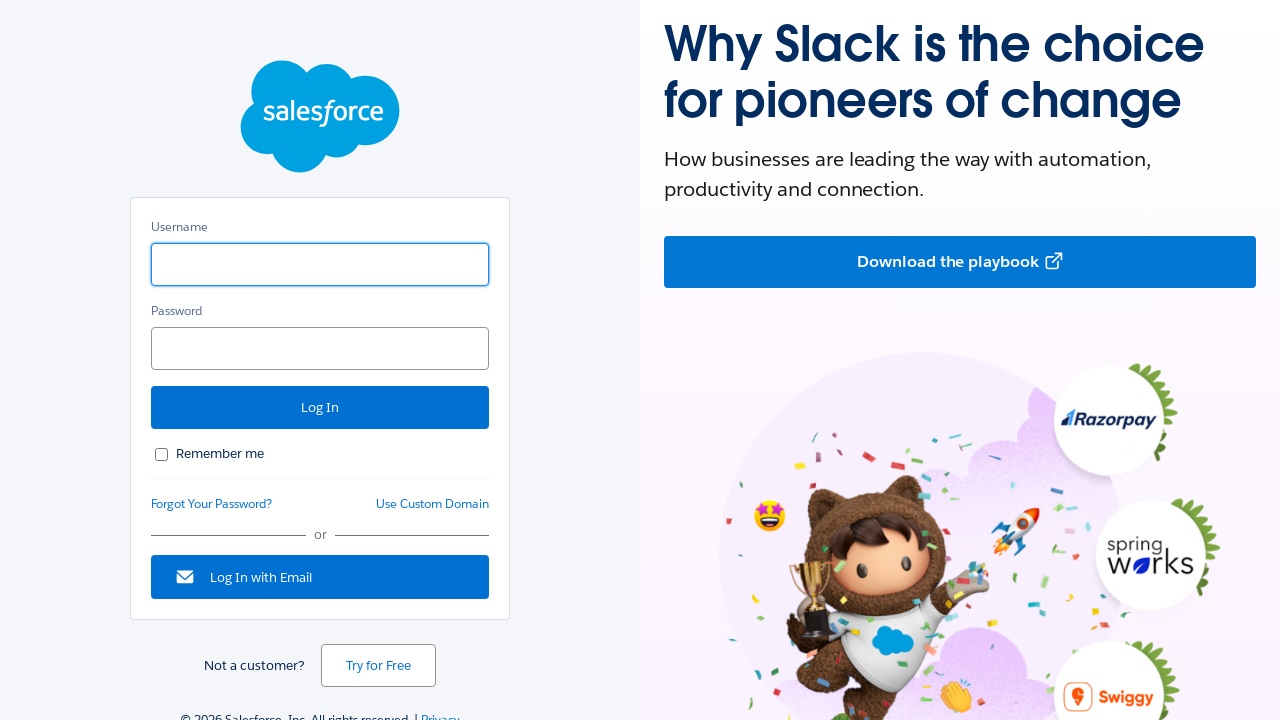

Checked 'Forgot Your Password?' link visibility
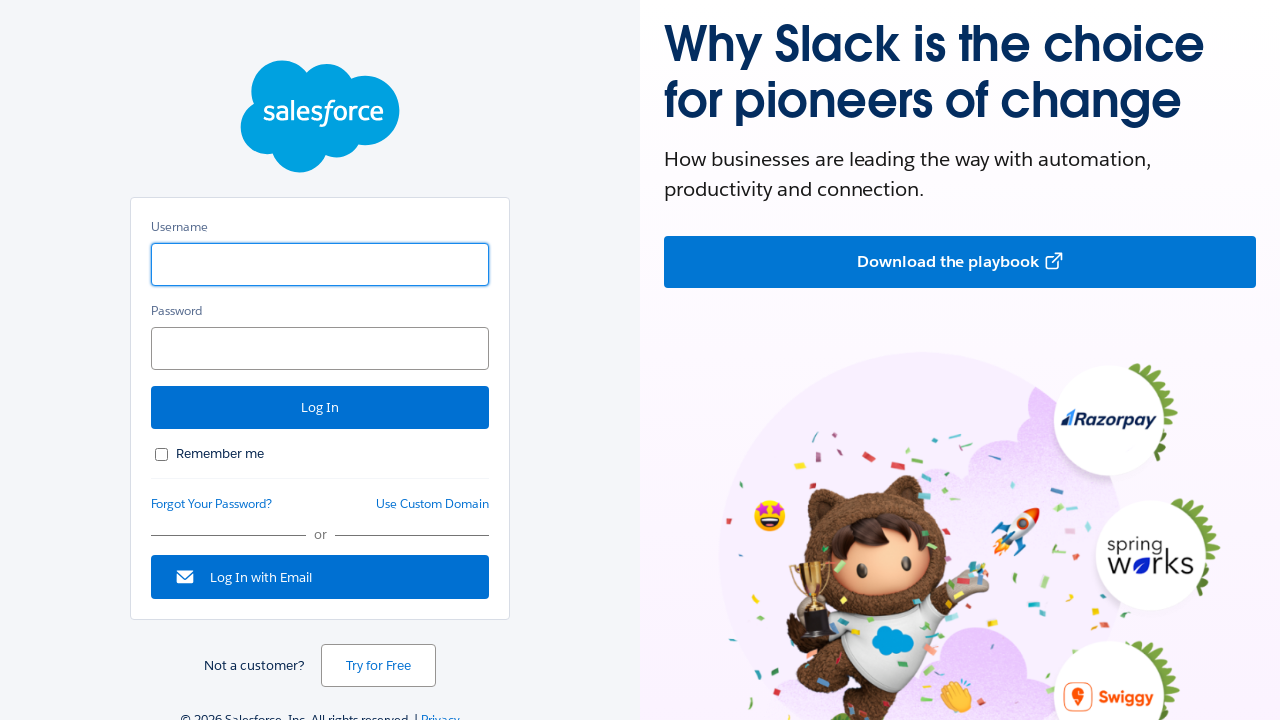

Checked 'Forgot Your Password?' link enabled state
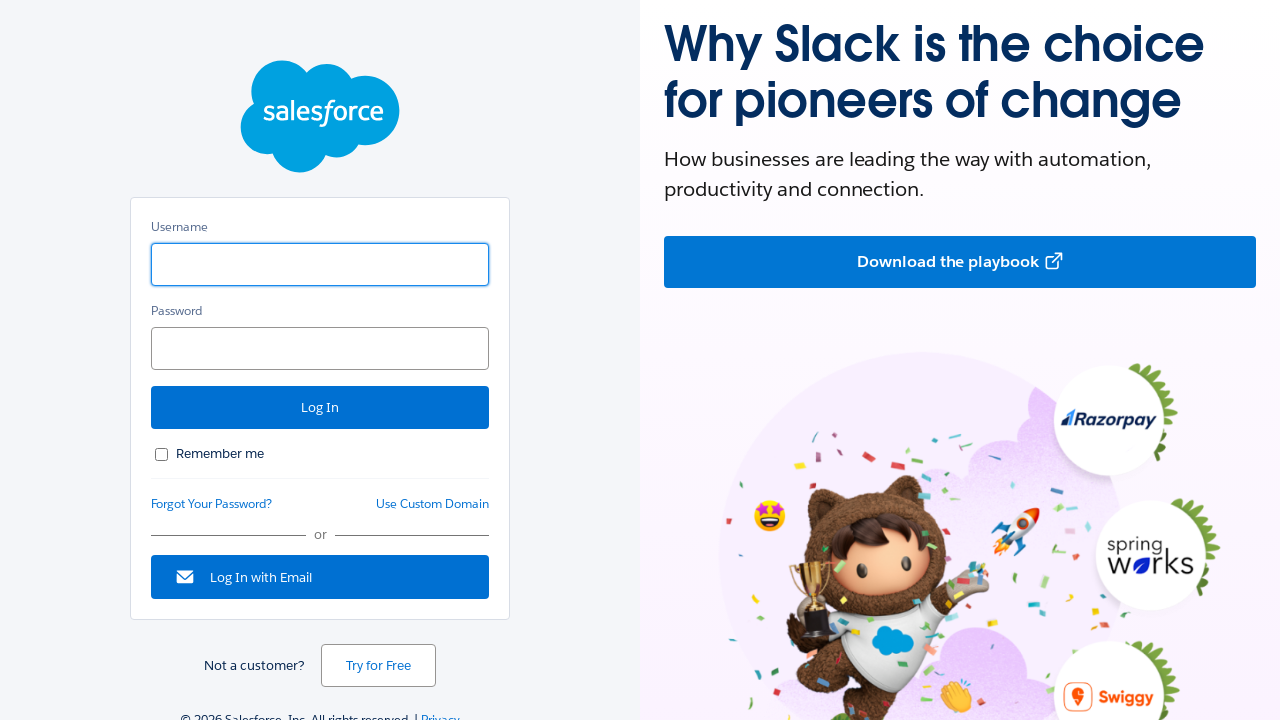

Located 'Use Custom' link
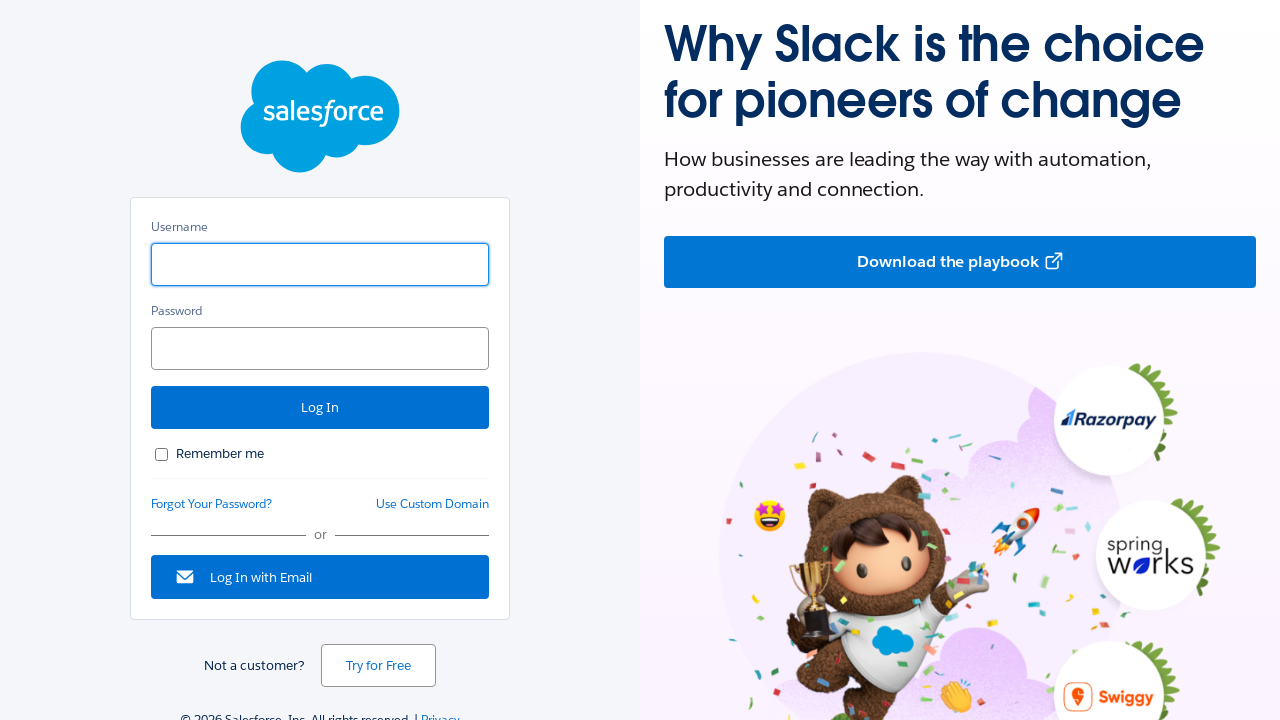

Checked 'Use Custom' link visibility
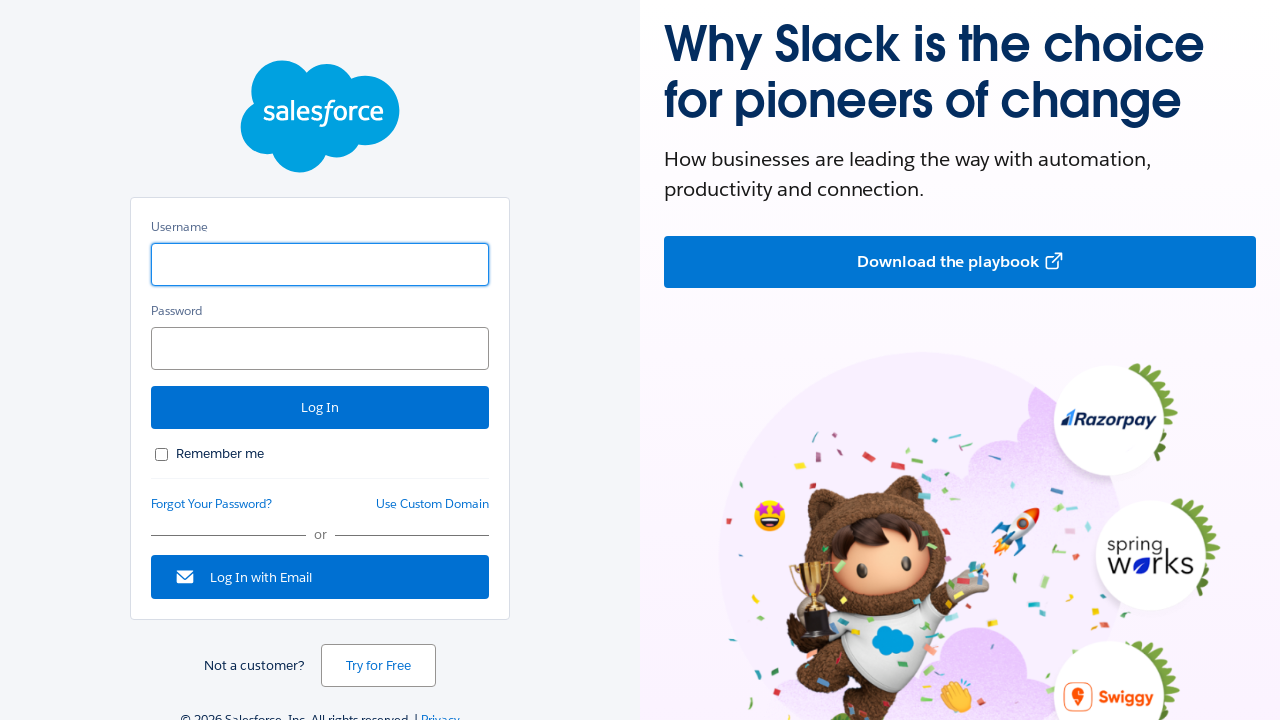

Checked 'Use Custom' link enabled state
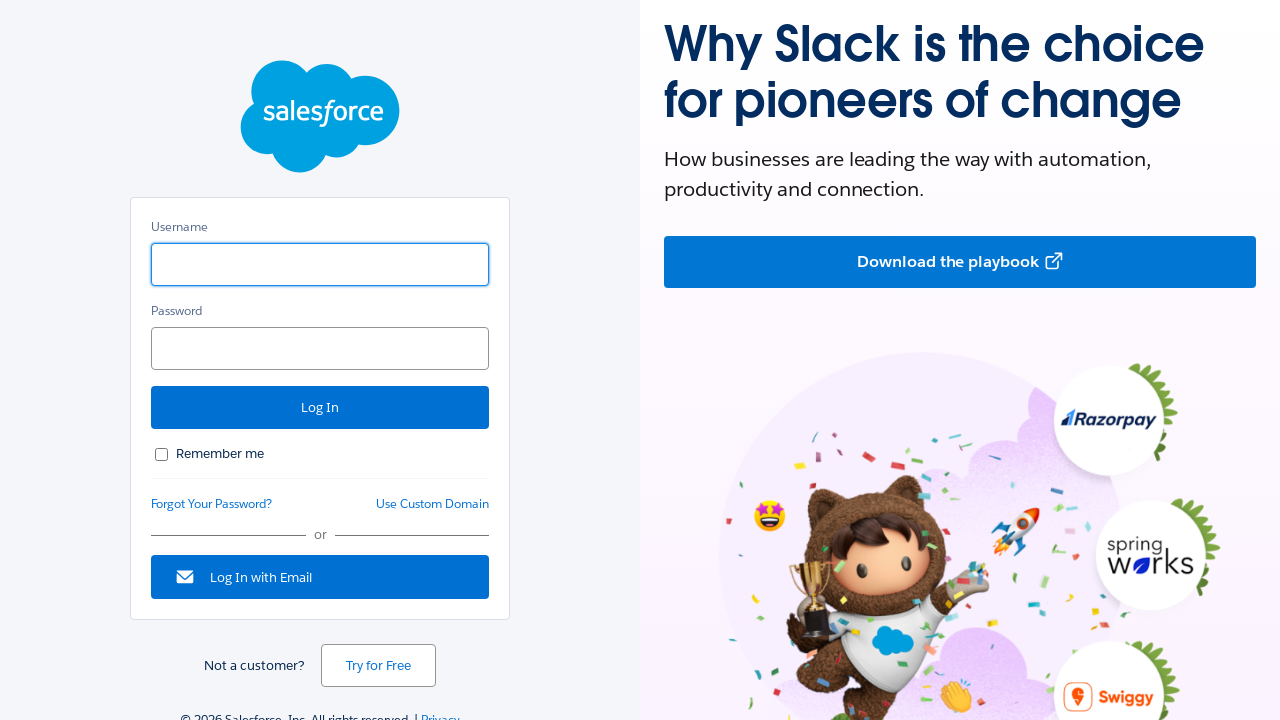

Located remember checkbox
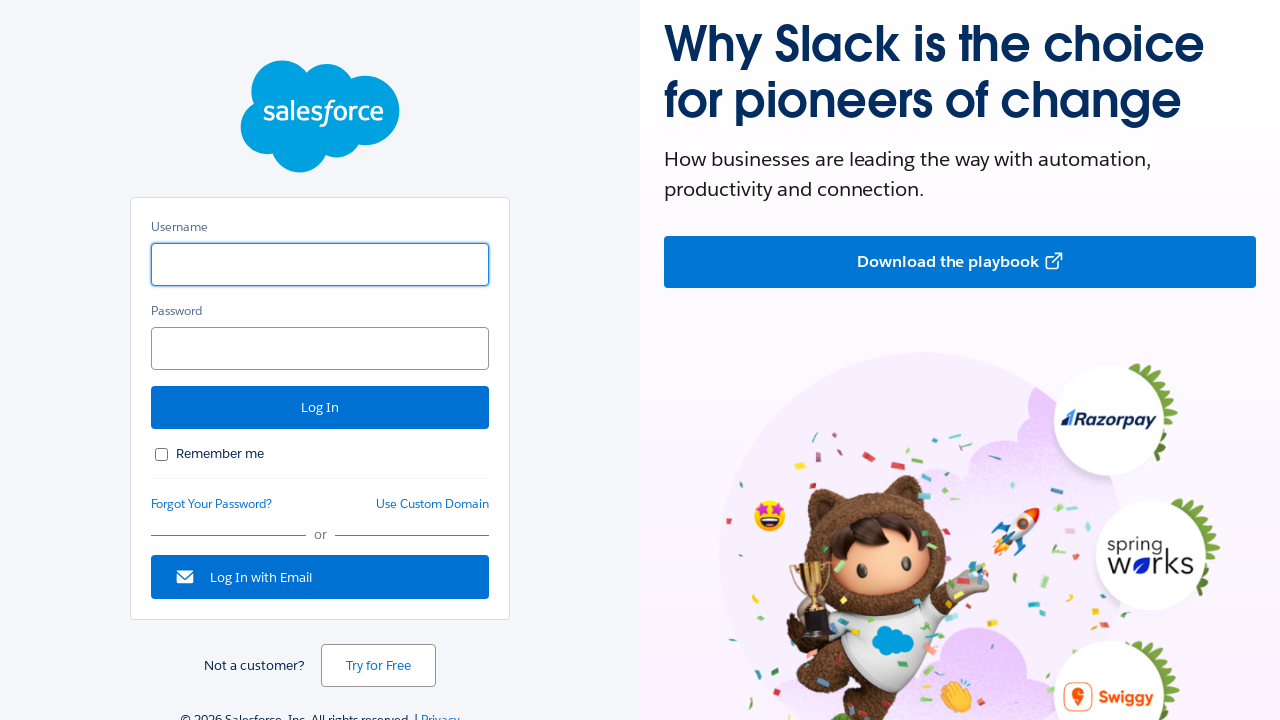

Clicked remember checkbox to check it at (162, 454) on xpath=//div[@class='w0 pr ln3 p16 remember']/input
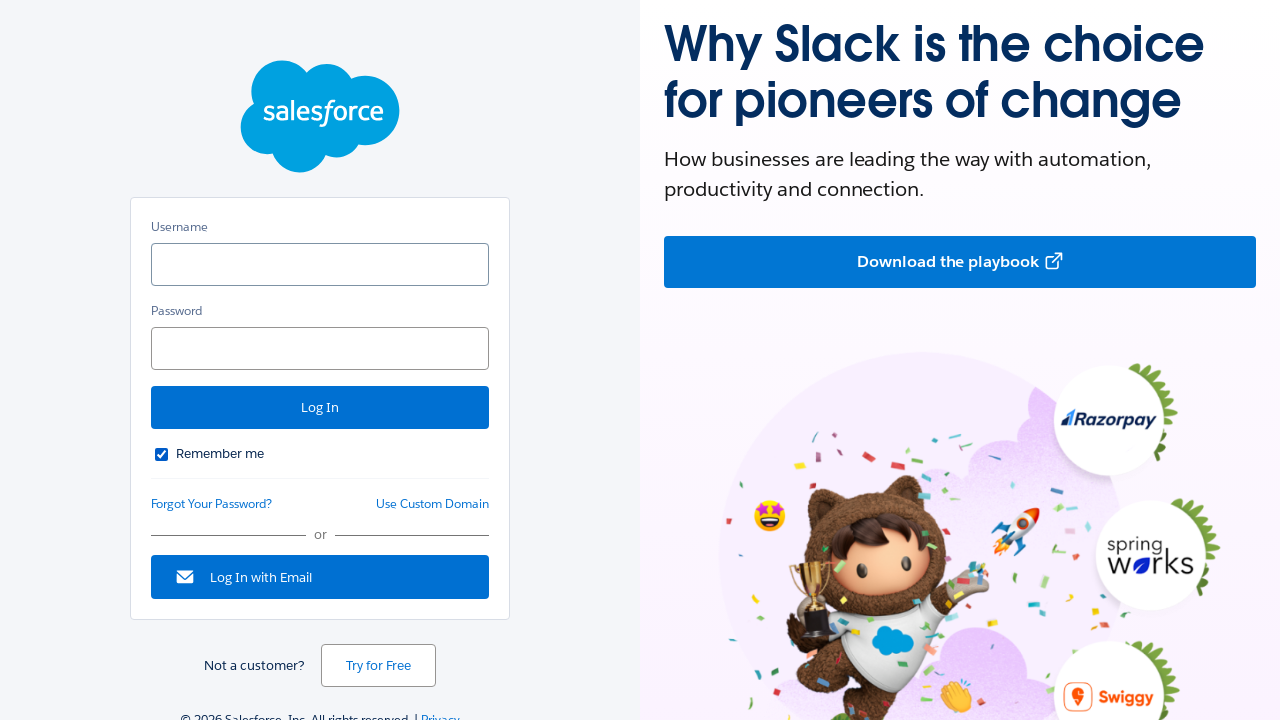

Waited 3000ms before toggling checkbox
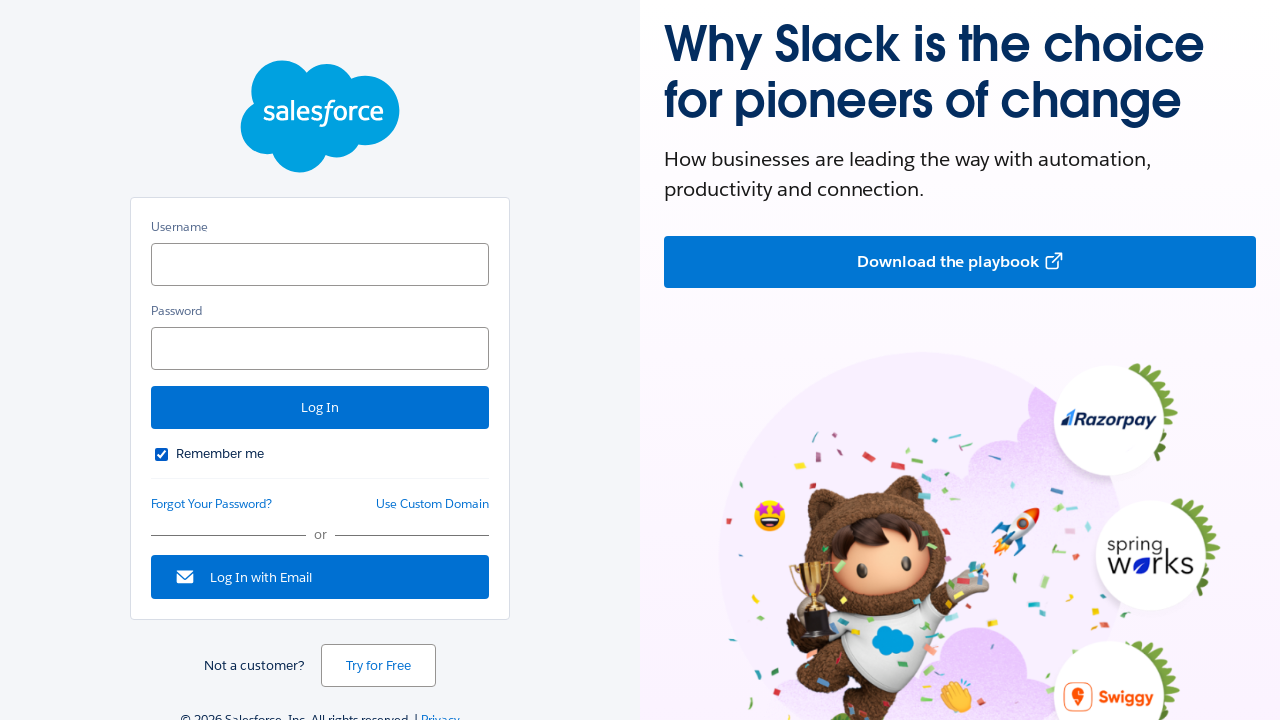

Clicked remember checkbox to uncheck it at (162, 454) on xpath=//div[@class='w0 pr ln3 p16 remember']/input
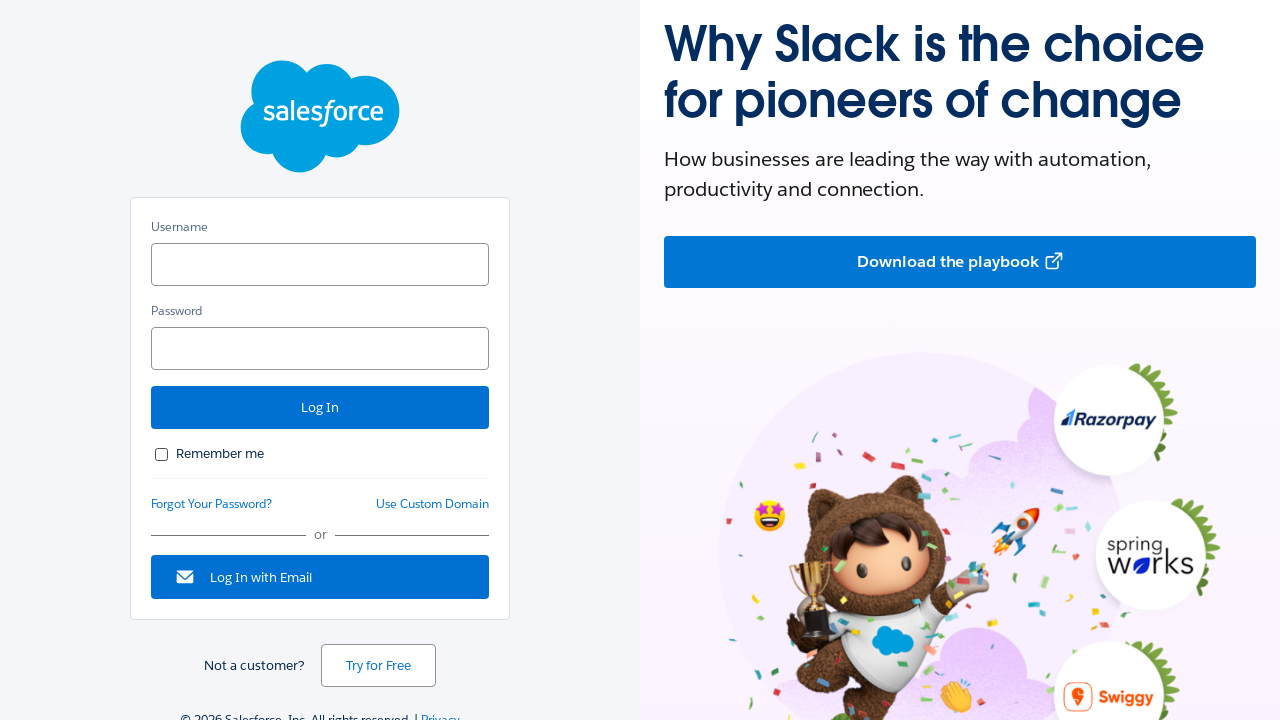

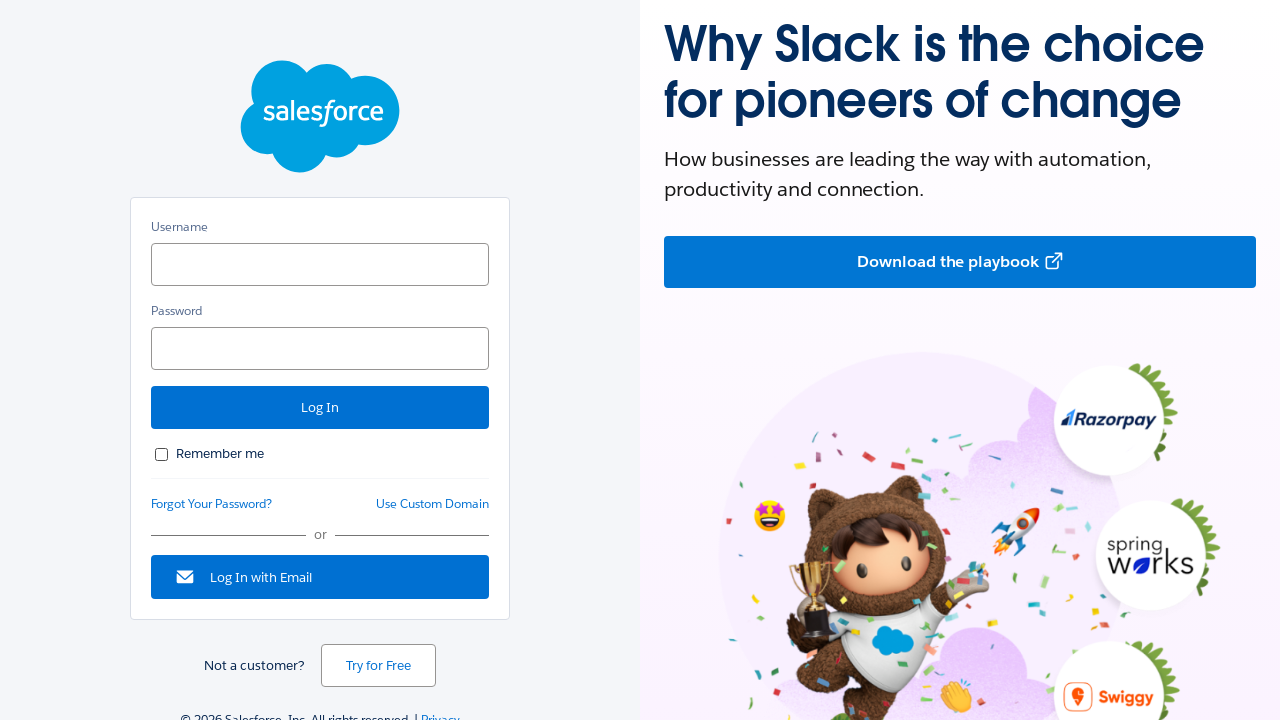